Tests dynamic checkbox controls by clicking a checkbox to select it, verifying its state, then clicking again to uncheck it and verifying the unchecked state.

Starting URL: https://v1.training-support.net/selenium/dynamic-controls

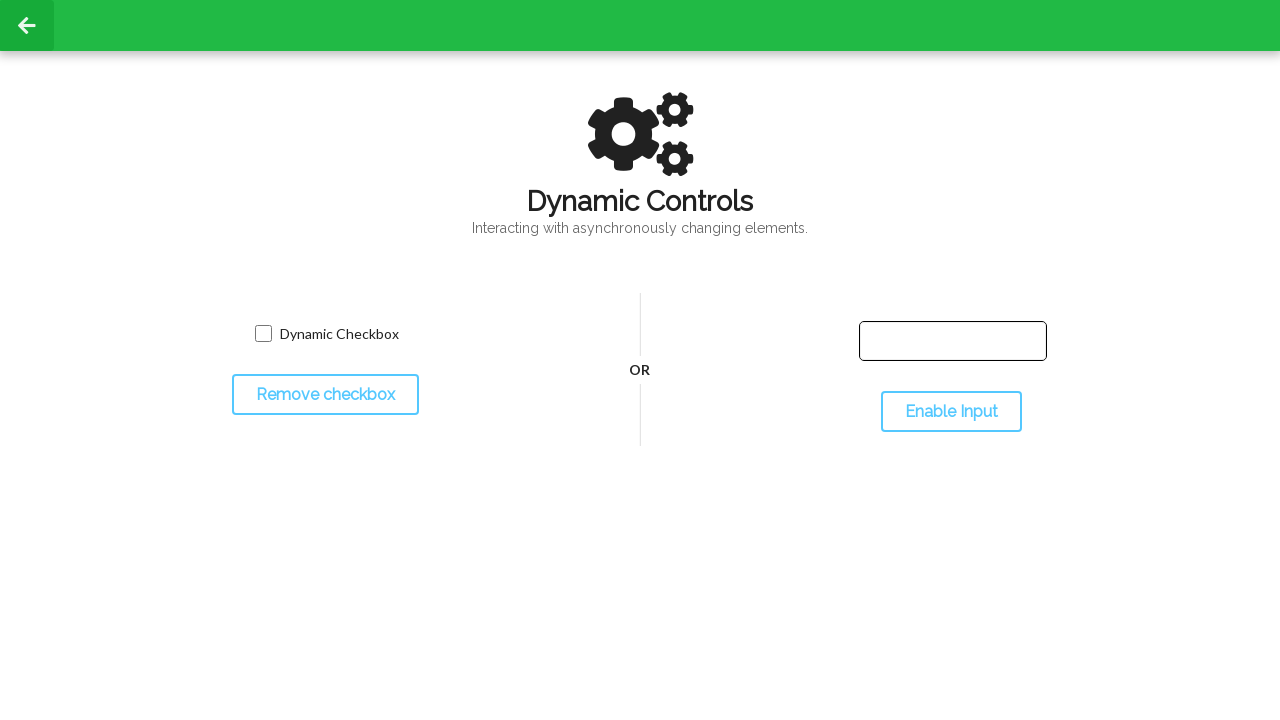

Clicked checkbox to select it at (263, 334) on input.willDisappear
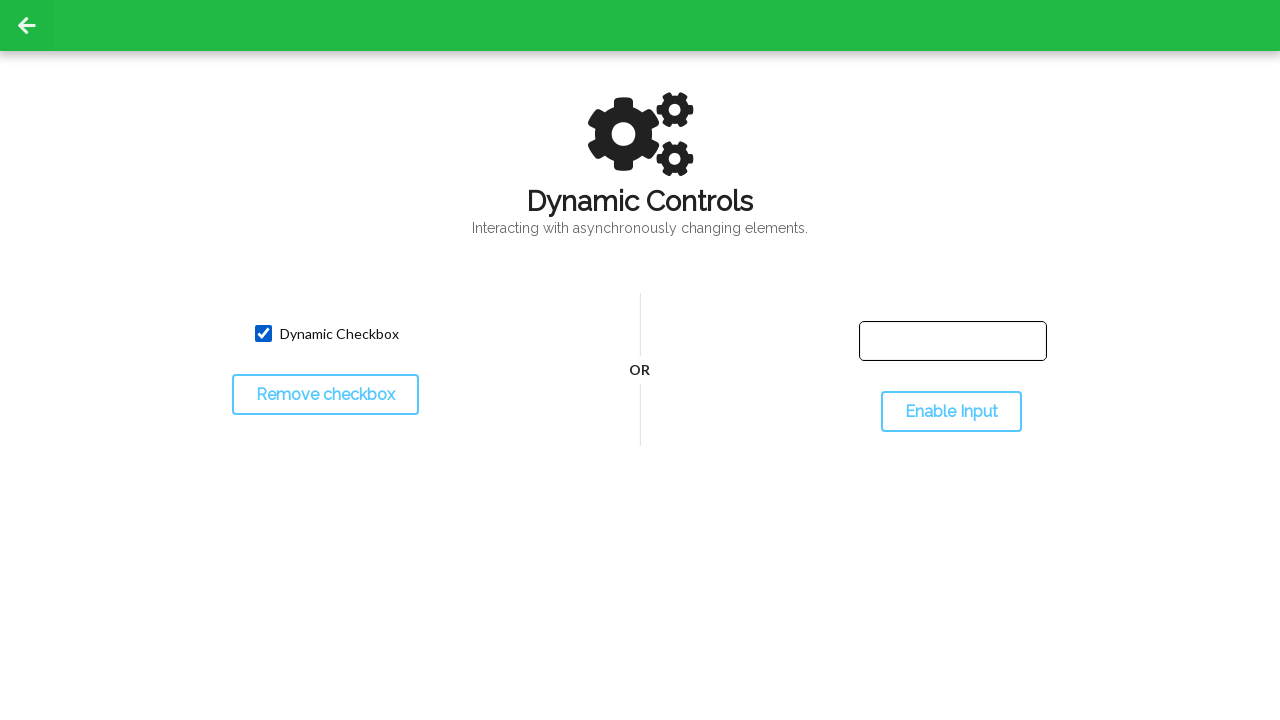

Located checkbox element
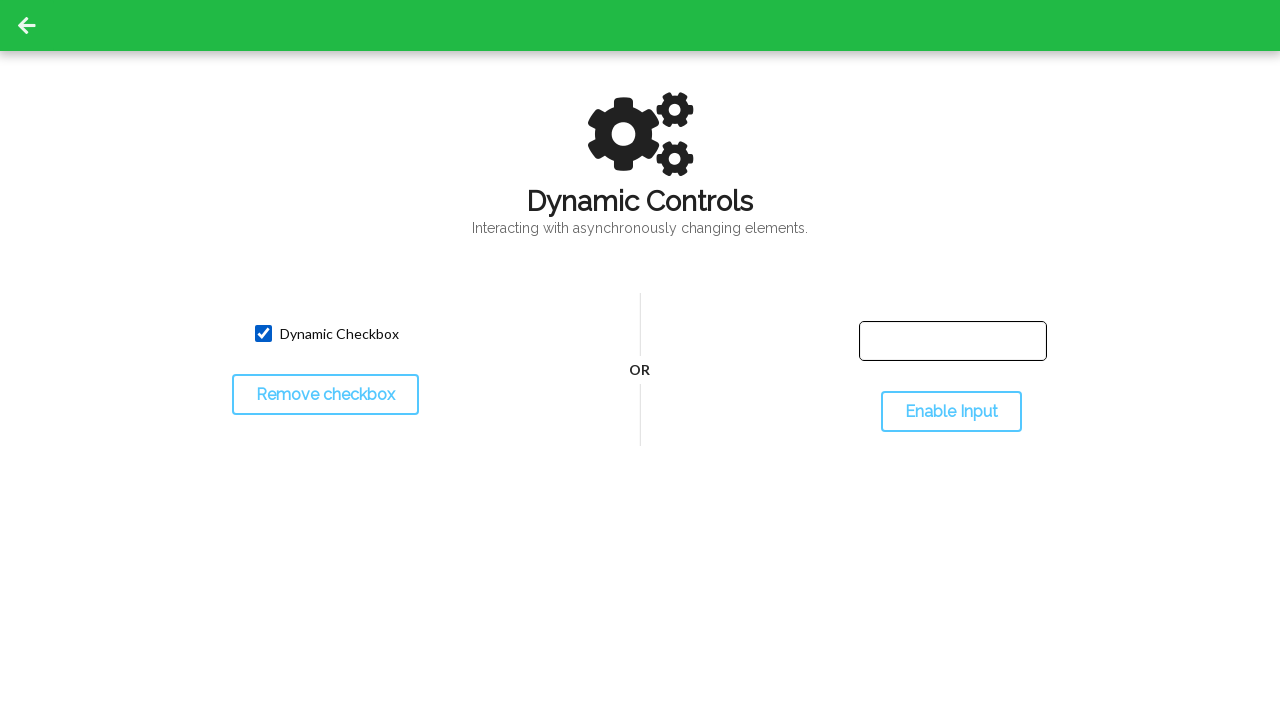

Verified checkbox is in checked state
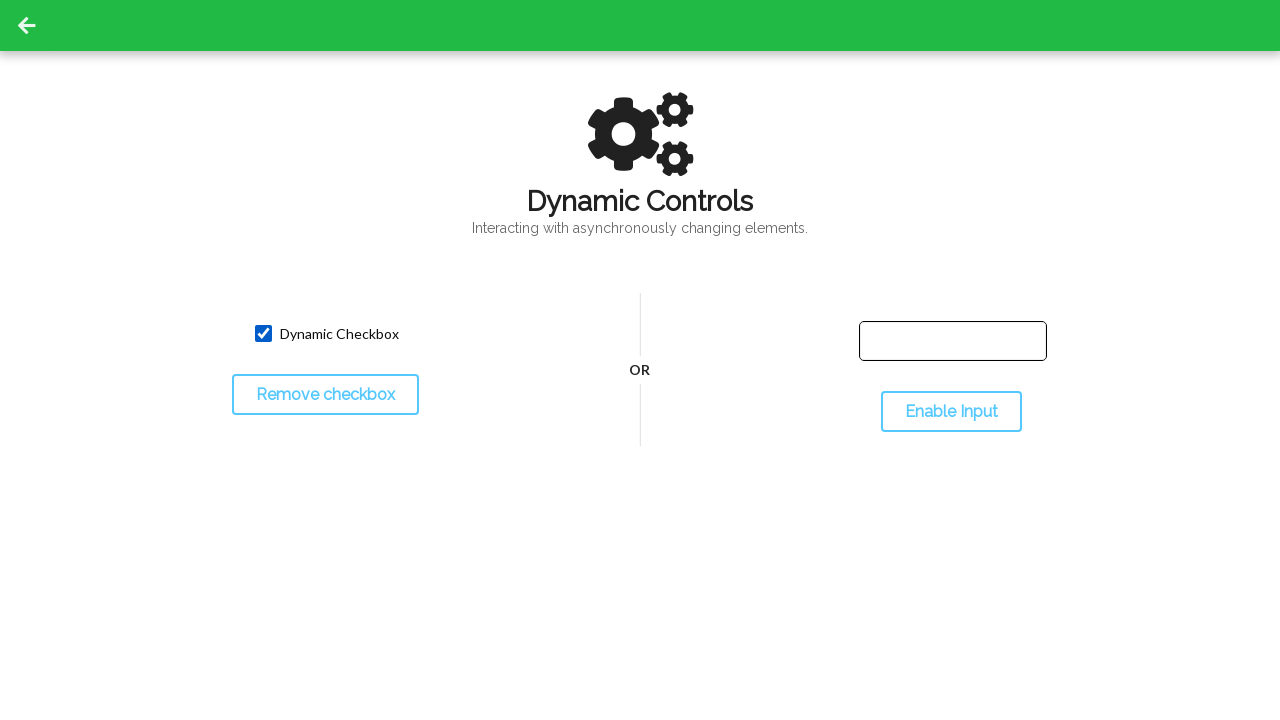

Clicked checkbox again to uncheck it at (263, 334) on input.willDisappear
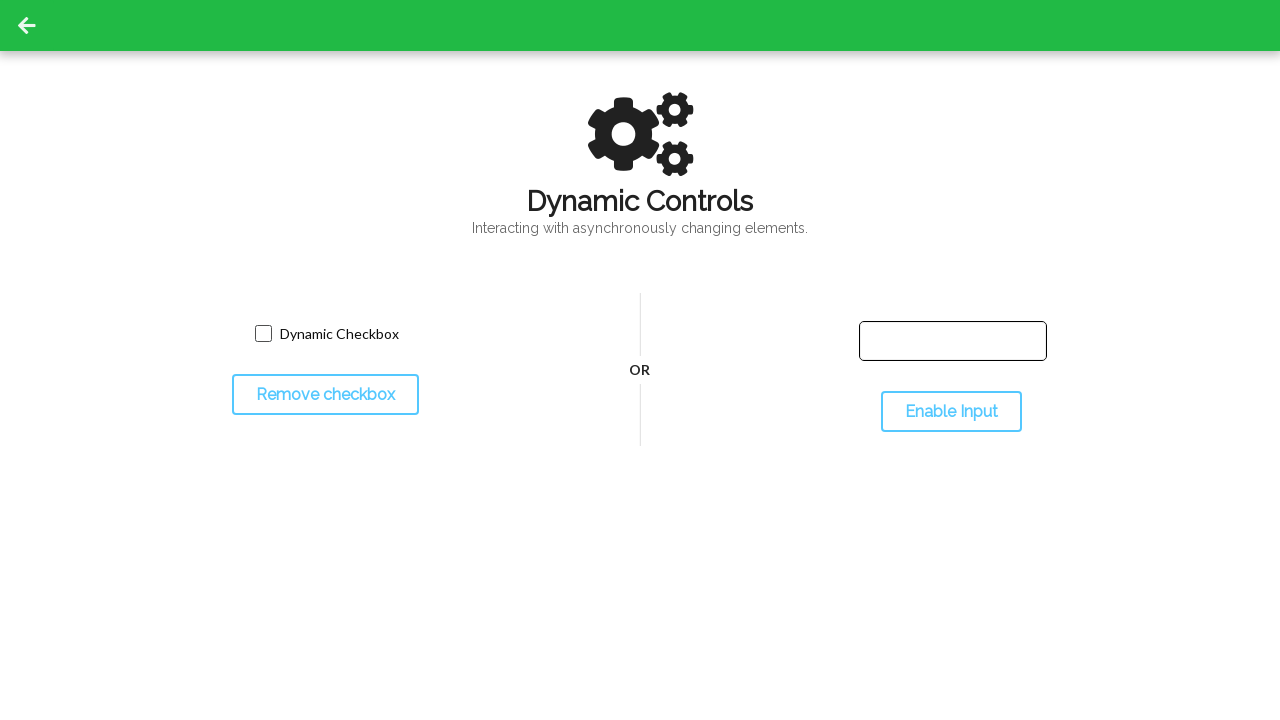

Verified checkbox is in unchecked state
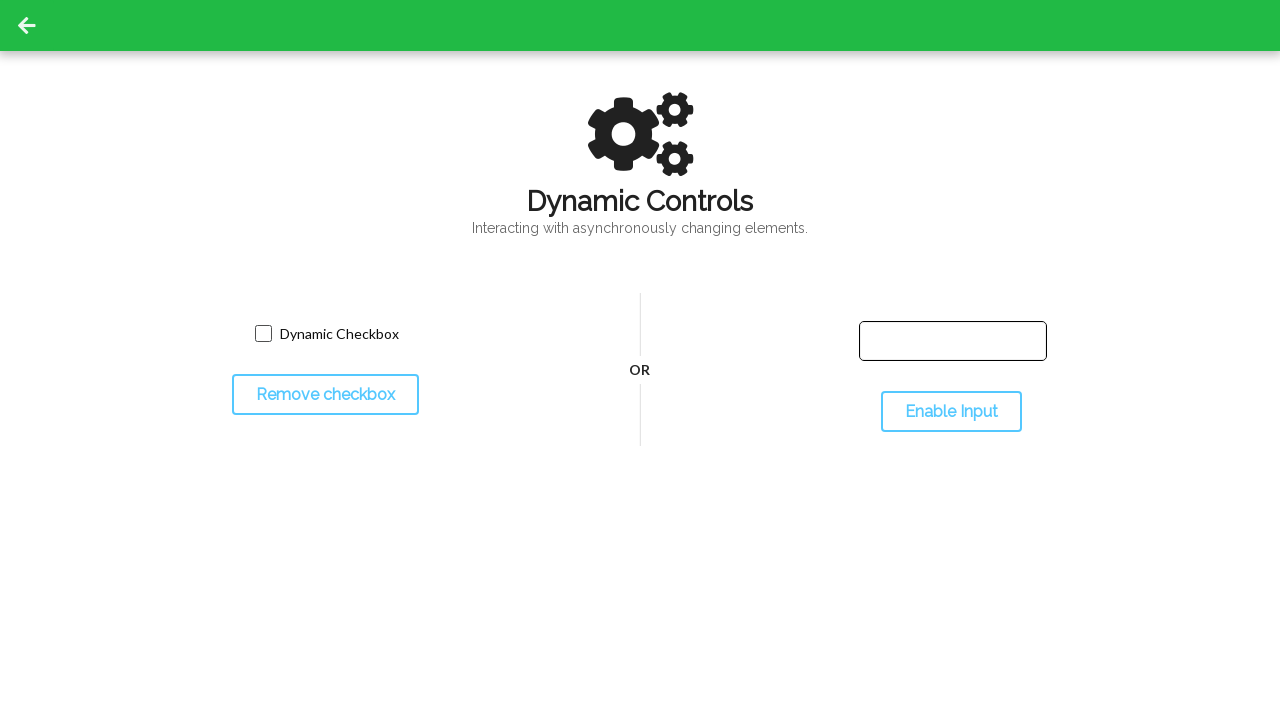

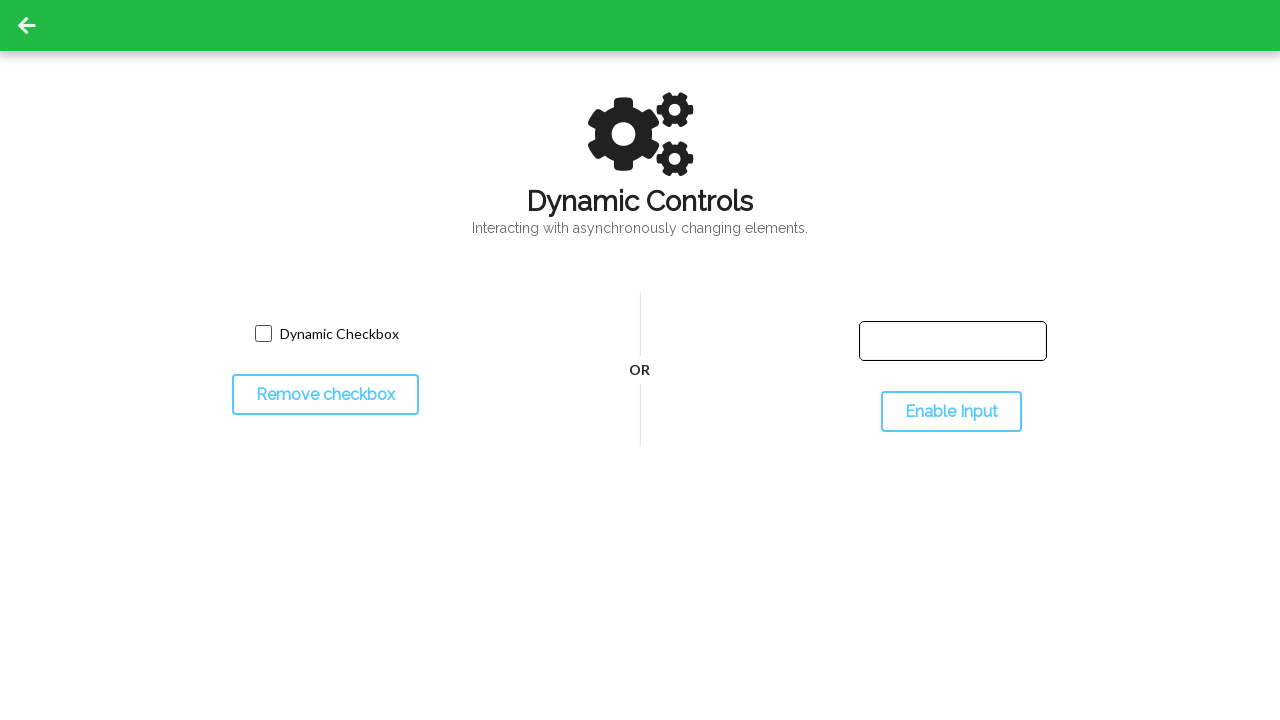